Tests dropdown functionality by navigating to the Dropdown page and selecting both options sequentially.

Starting URL: https://the-internet.herokuapp.com/

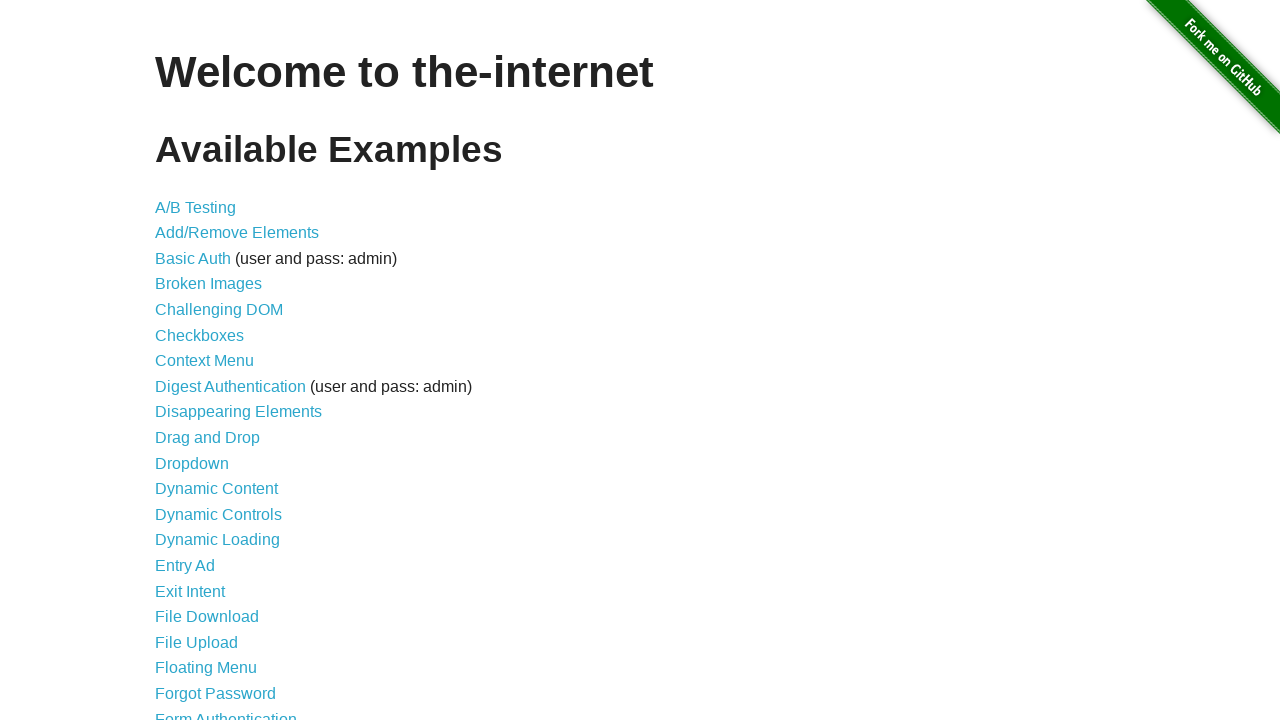

Clicked on Dropdown link to navigate to the Dropdown page at (192, 463) on xpath=//a[@href='/dropdown']
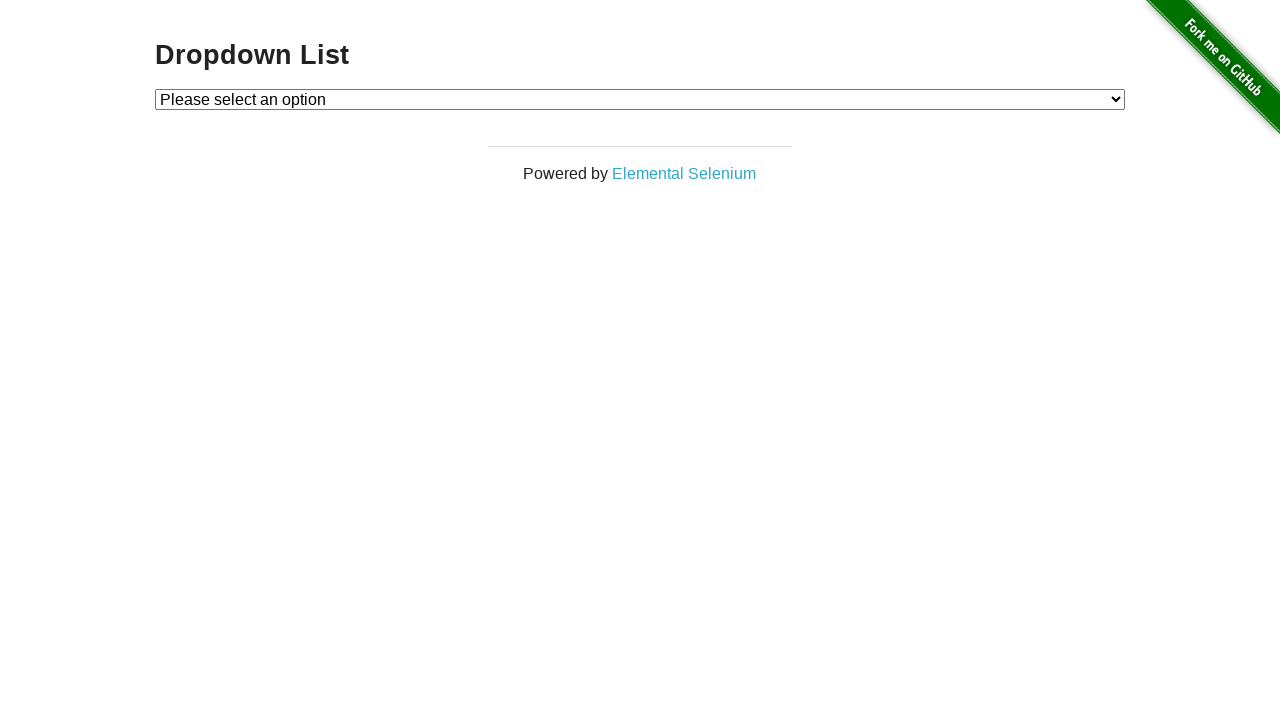

Selected first dropdown option (index 1) on select#dropdown
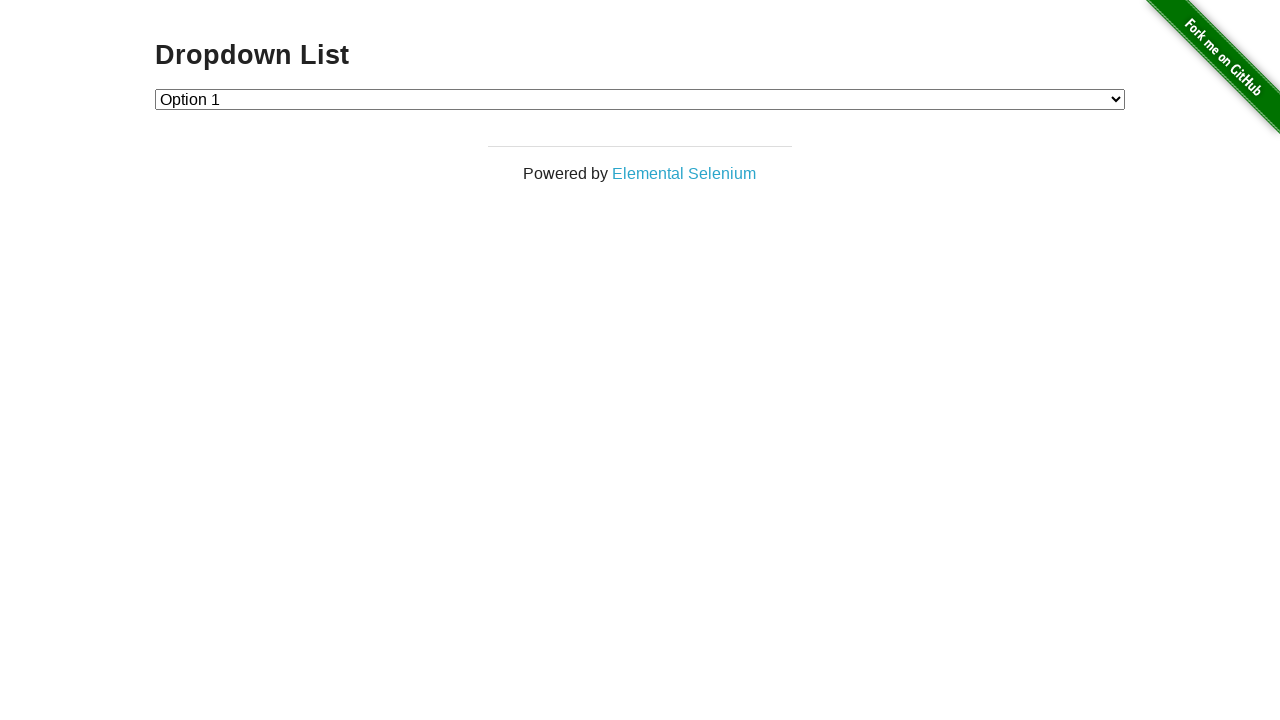

Selected second dropdown option (index 2) on select#dropdown
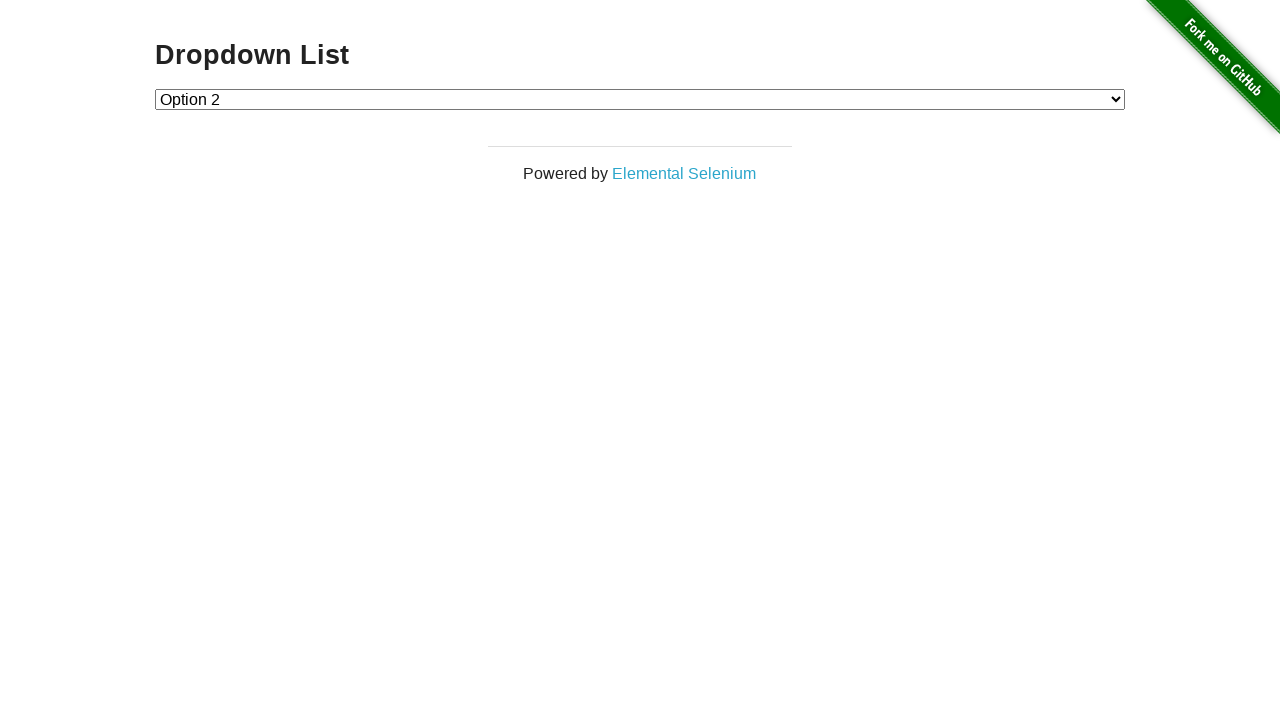

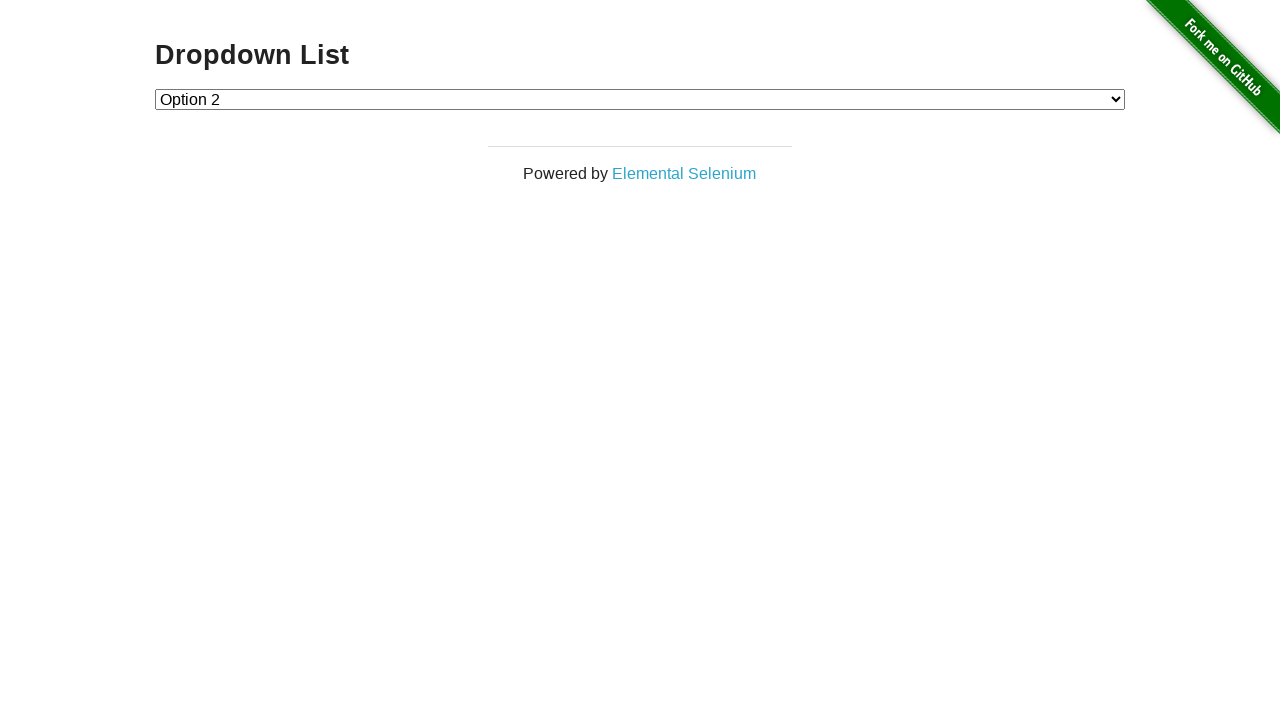